Solves a math problem by extracting a value from the page, calculating a result using a mathematical formula, and submitting the answer along with checkbox and radio button selections

Starting URL: https://suninjuly.github.io/math.html

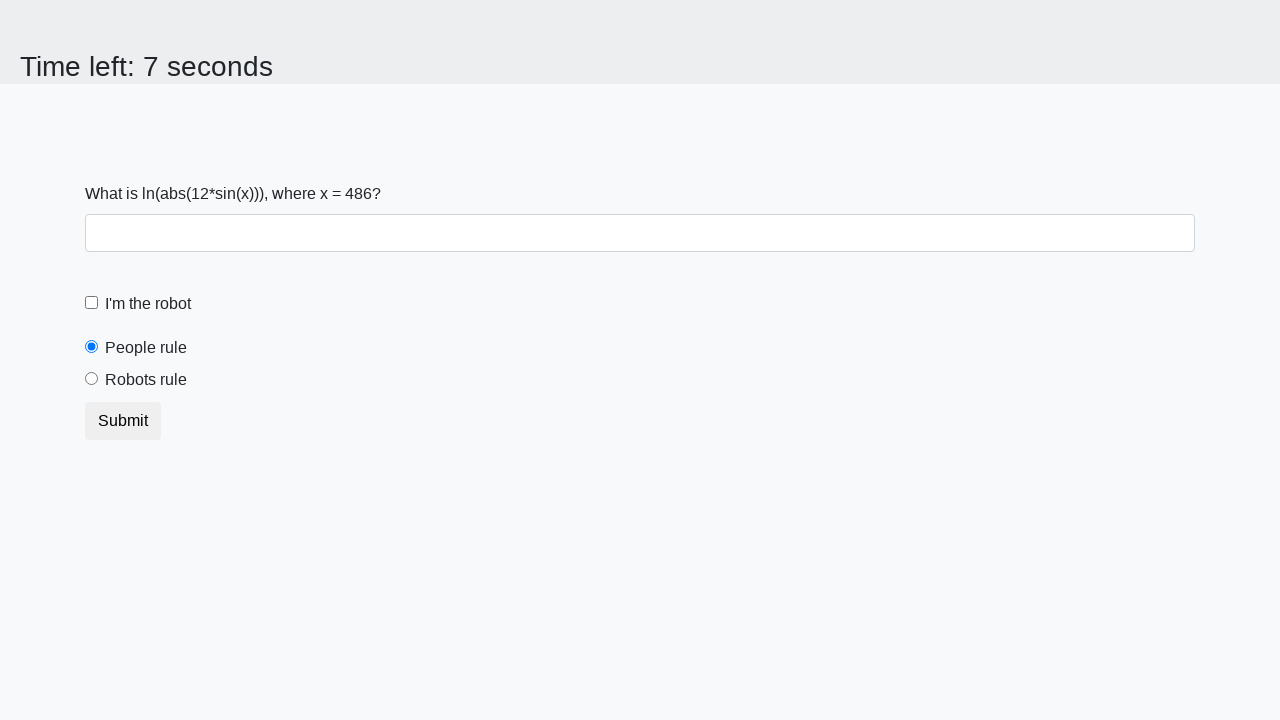

Located the x value element on the page
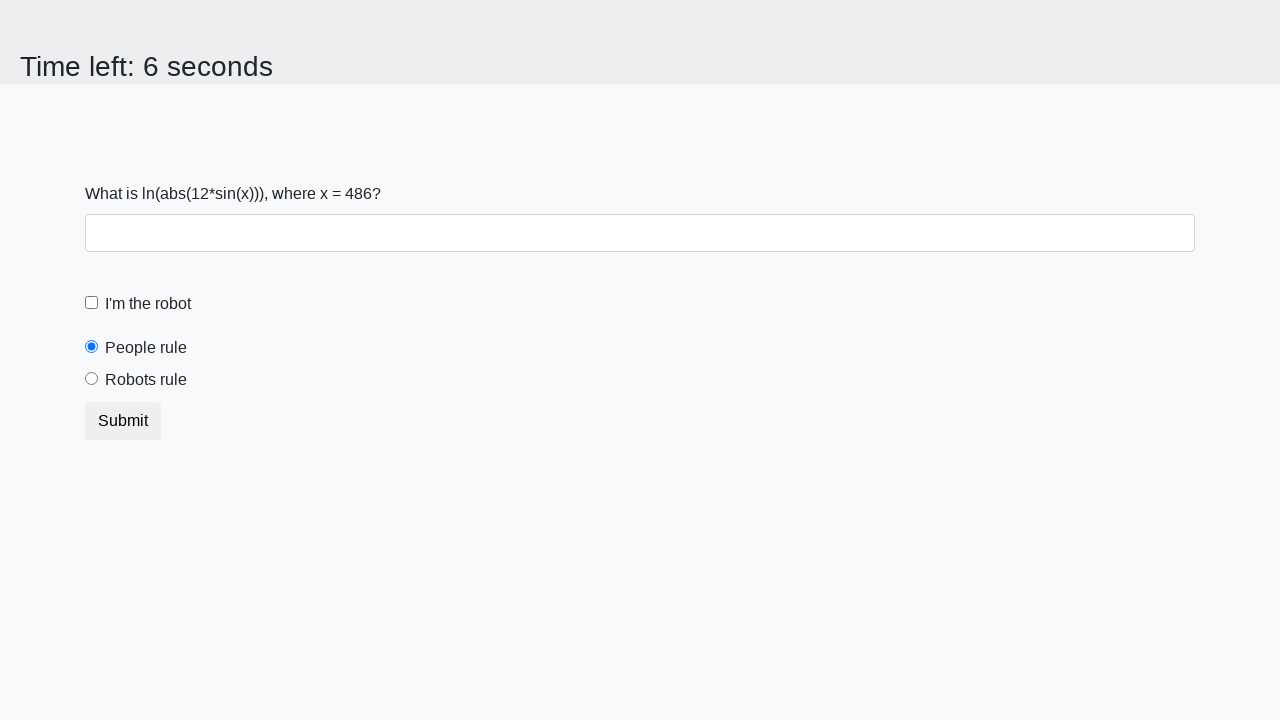

Extracted x value from the page
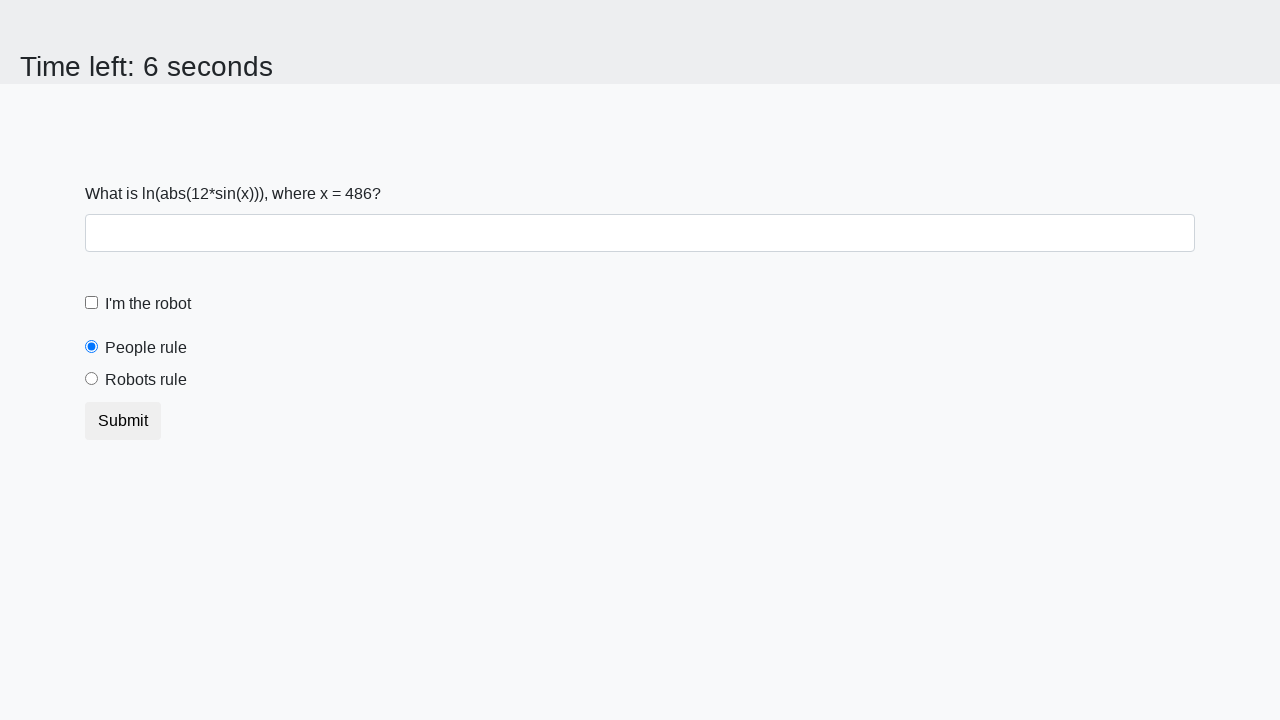

Calculated result y = log(12*sin(486)) = 2.276141452939749
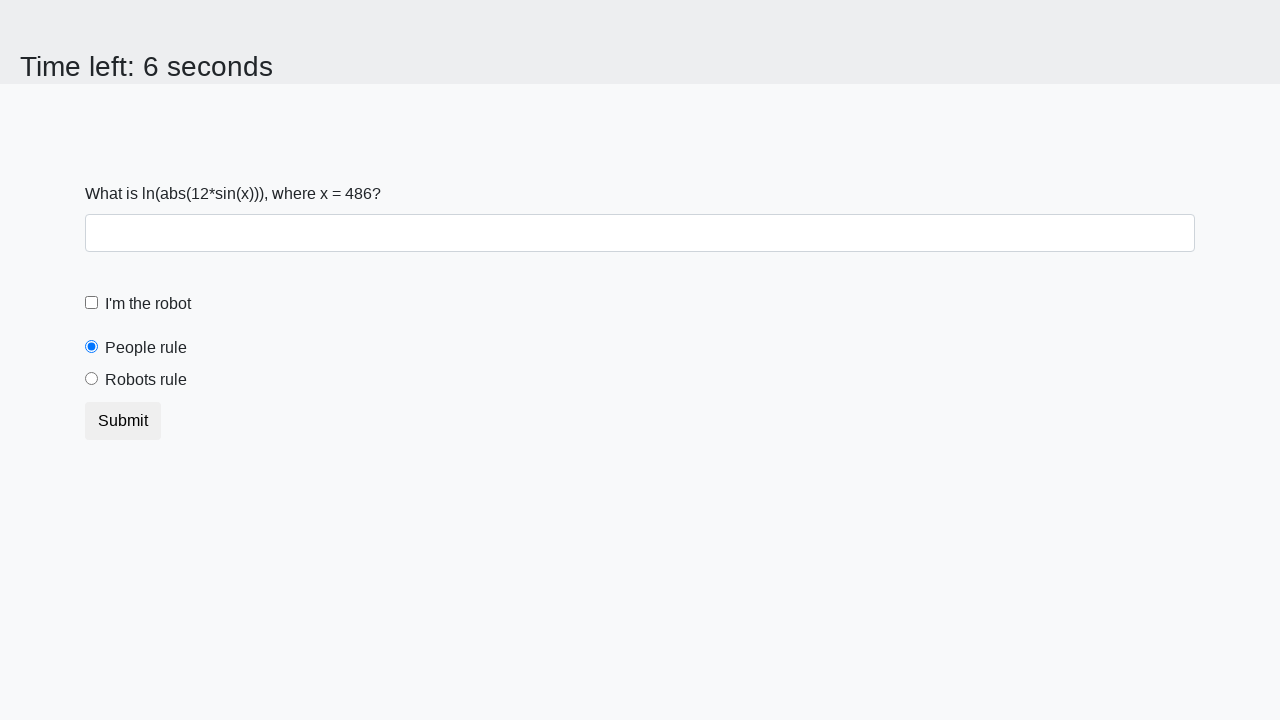

Filled answer field with calculated value: 2.276141452939749 on #answer
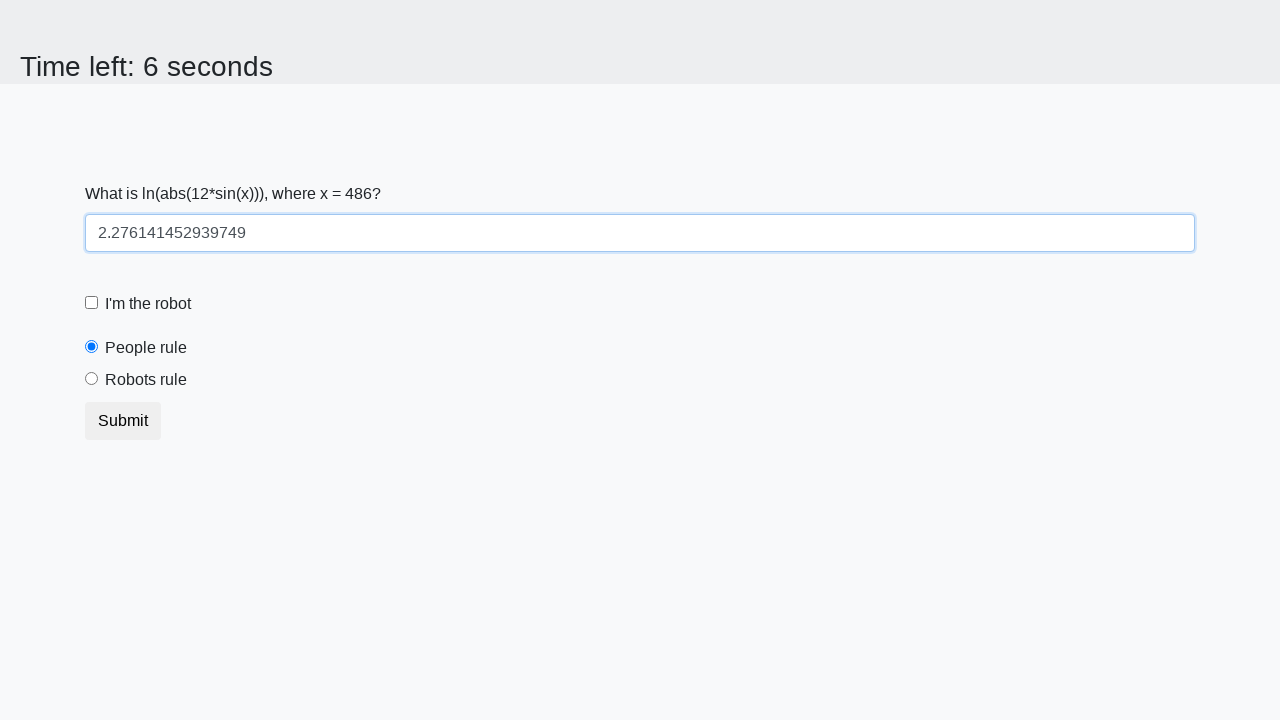

Checked the robot checkbox at (92, 303) on #robotCheckbox
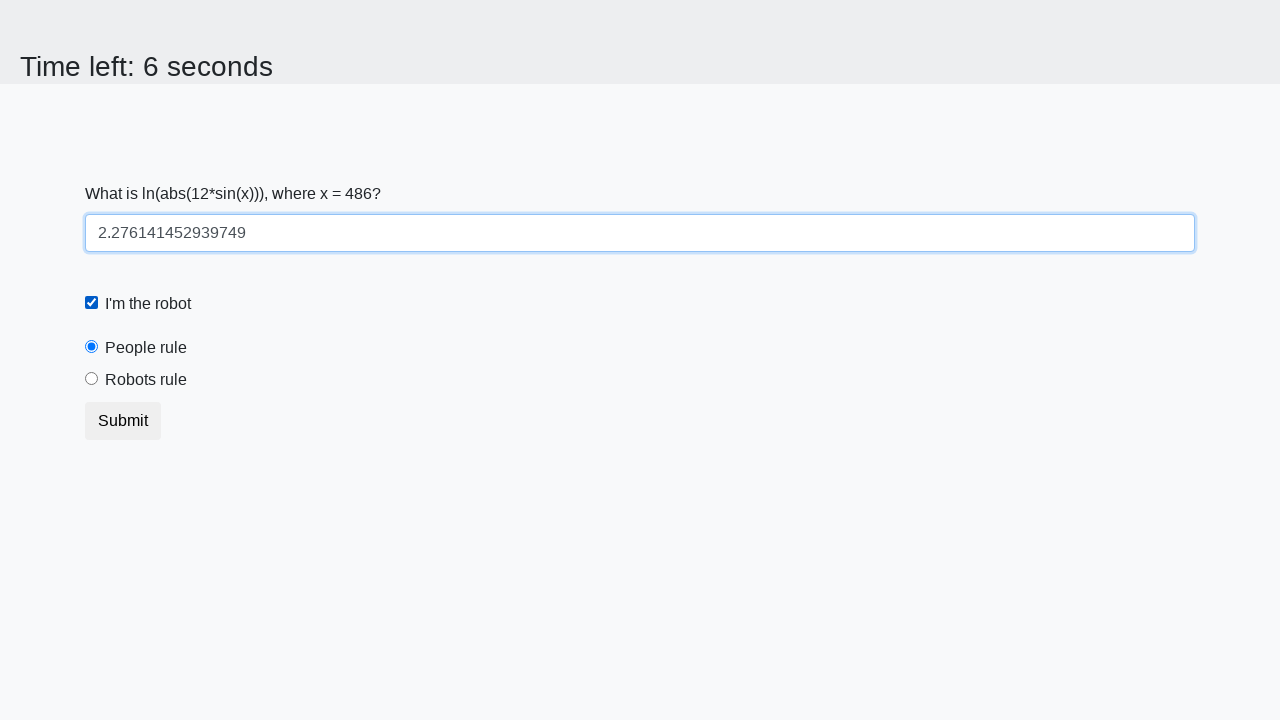

Selected the robots radio button at (92, 379) on [value='robots']
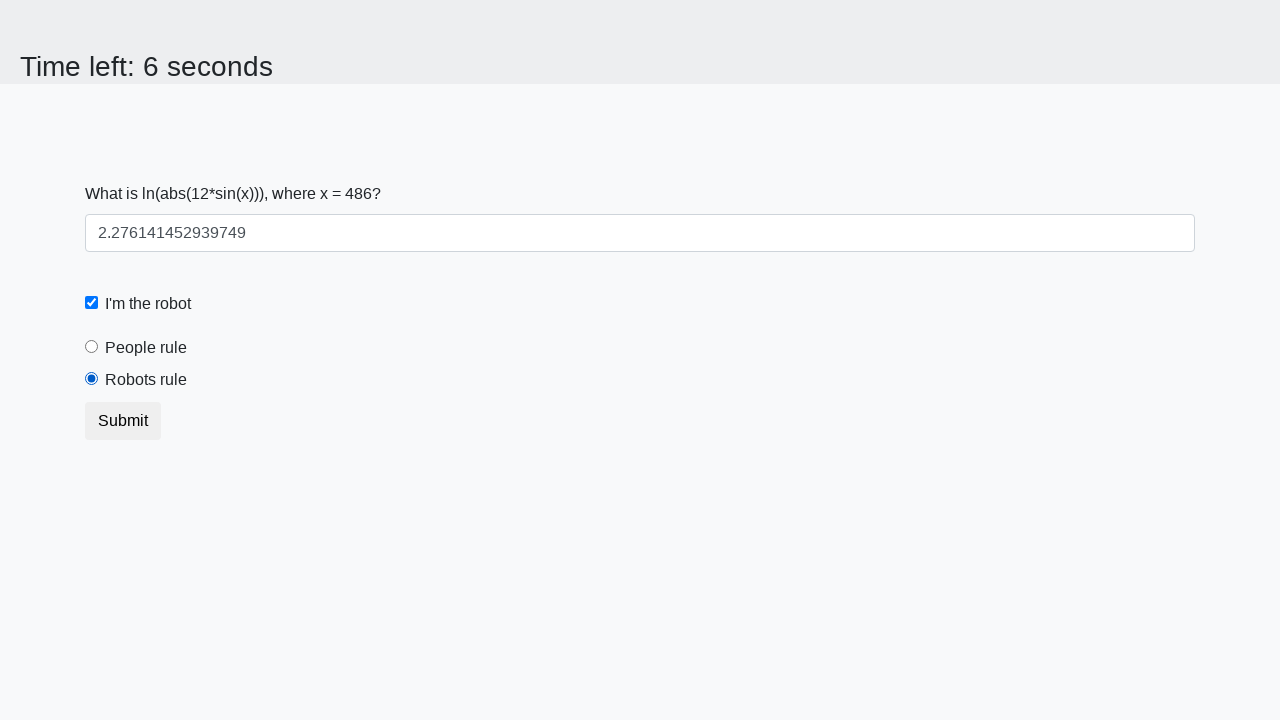

Submitted the form by clicking the submit button at (123, 421) on button.btn
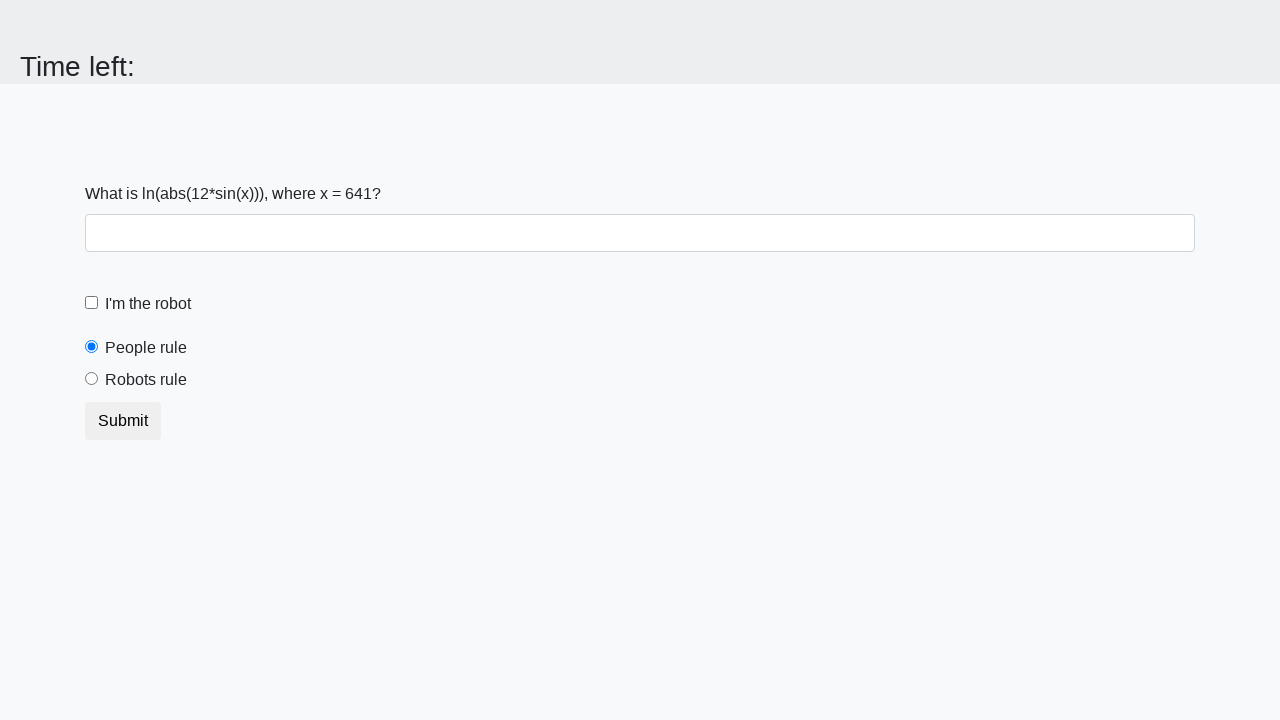

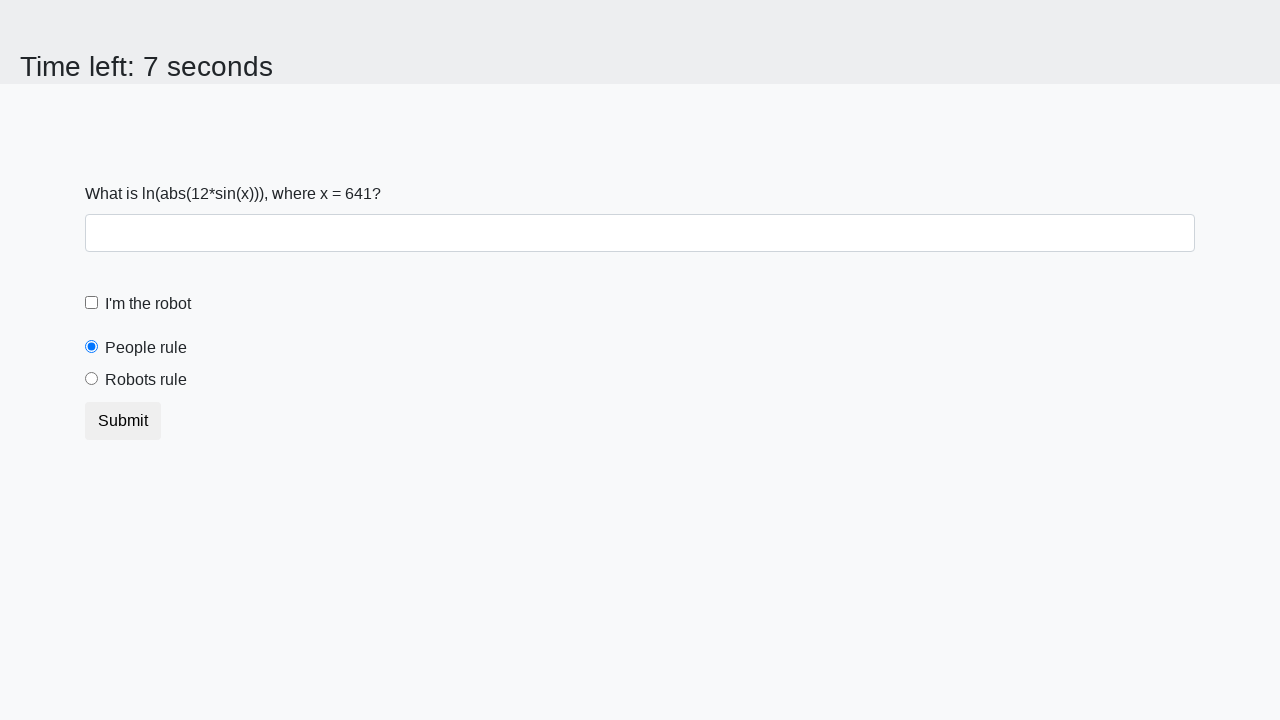